Tests form controls on a basic controls page by selecting radio buttons, checkboxes, clicking a register button, and navigating via a link

Starting URL: https://www.hyrtutorials.com/p/basic-controls.html

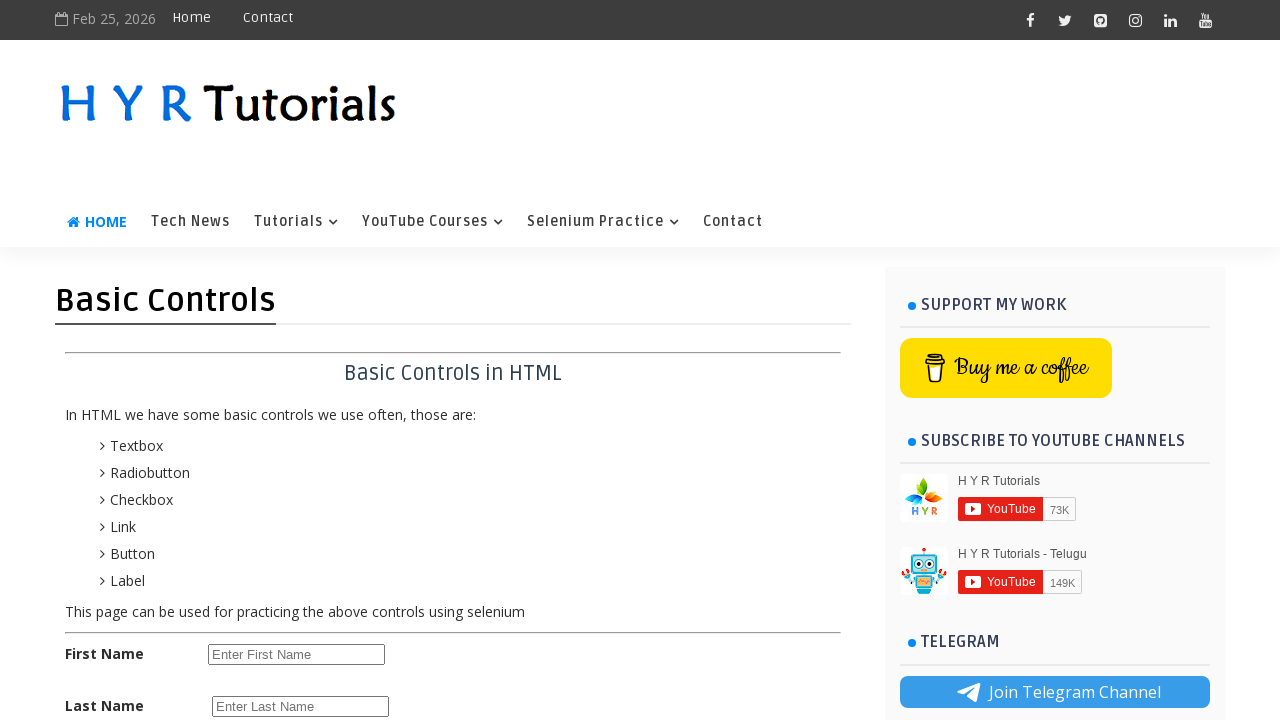

Clicked female radio button at (286, 426) on #femalerb
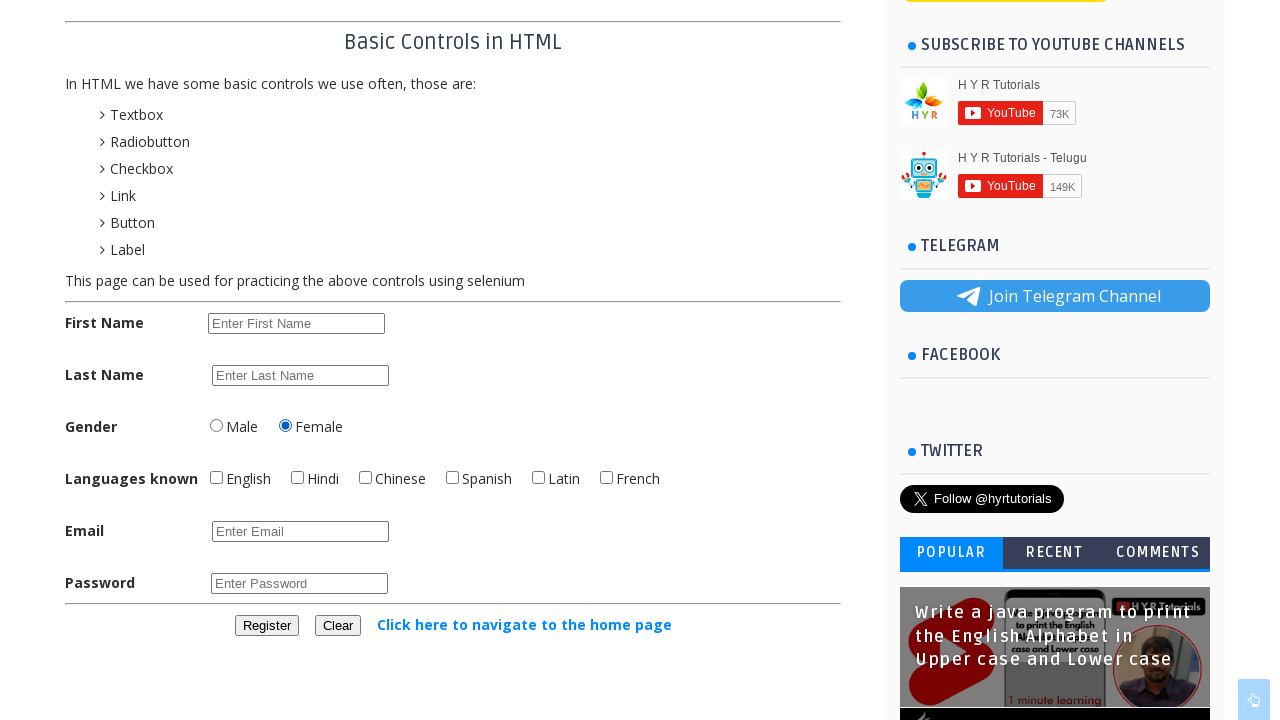

Clicked language checkbox 1 at (216, 478) on input[name='language'] >> nth=0
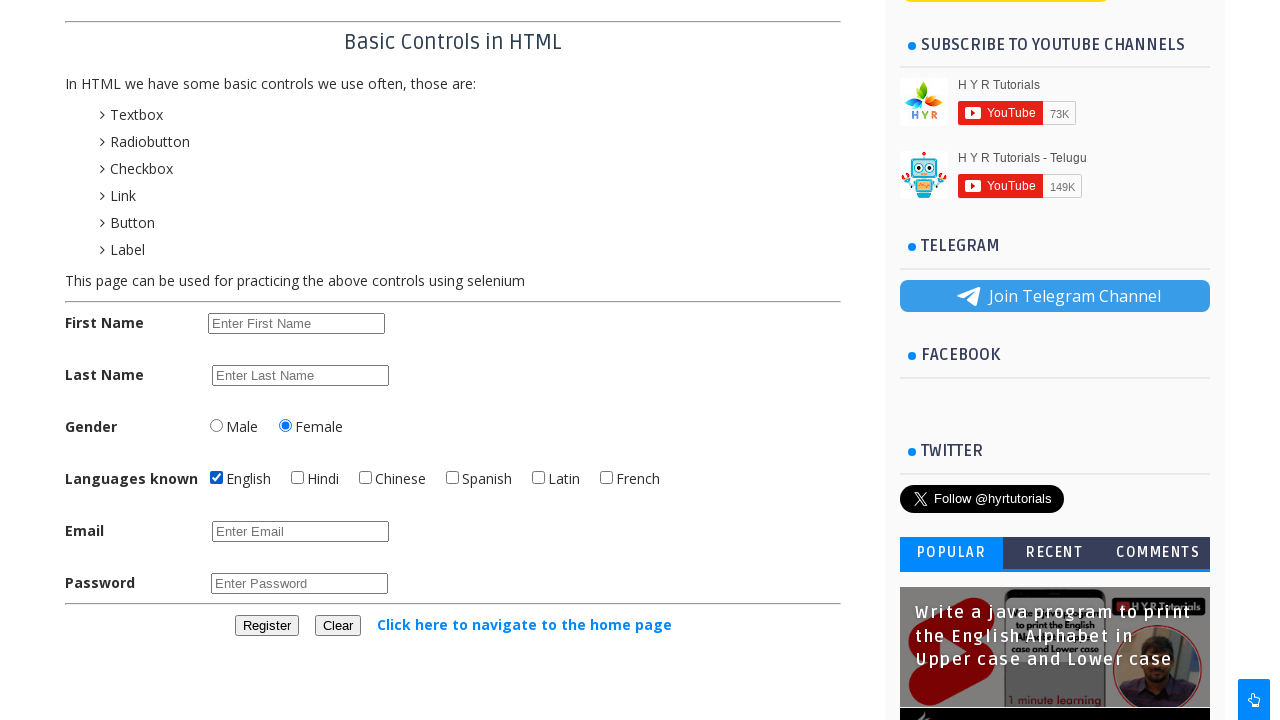

Clicked language checkbox 2 at (298, 478) on input[name='language'] >> nth=1
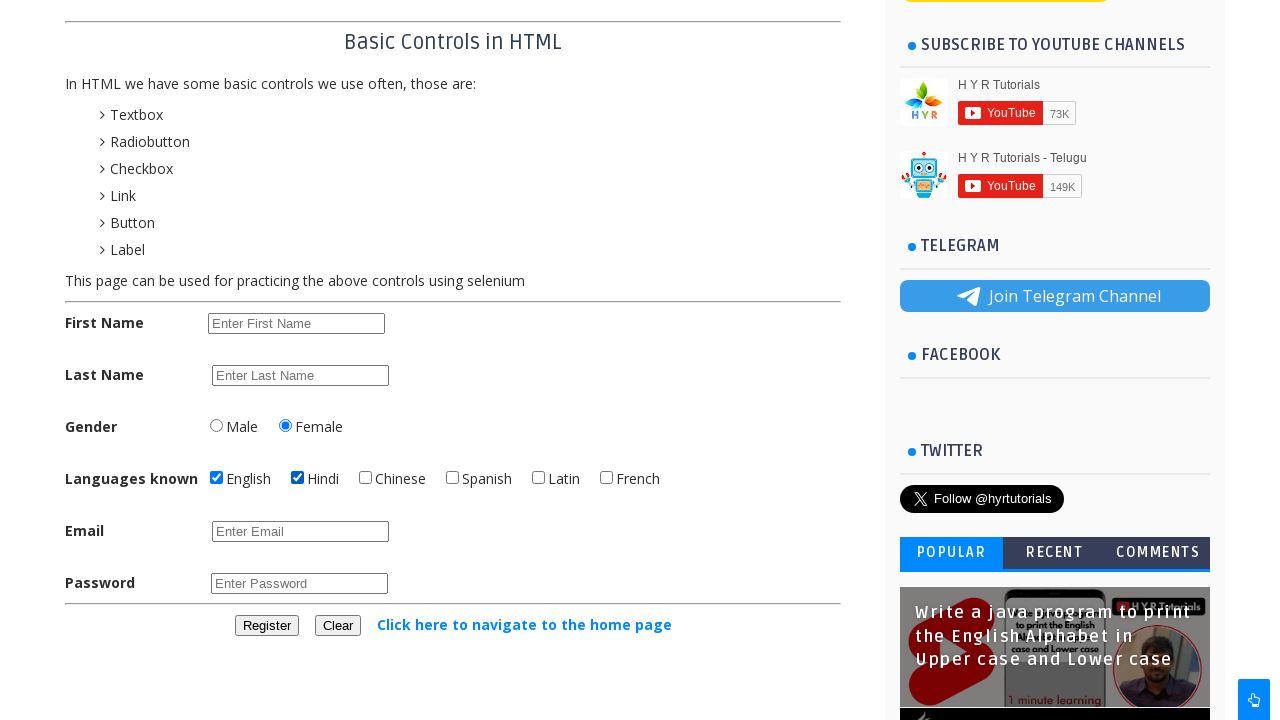

Clicked language checkbox 3 at (366, 478) on input[name='language'] >> nth=2
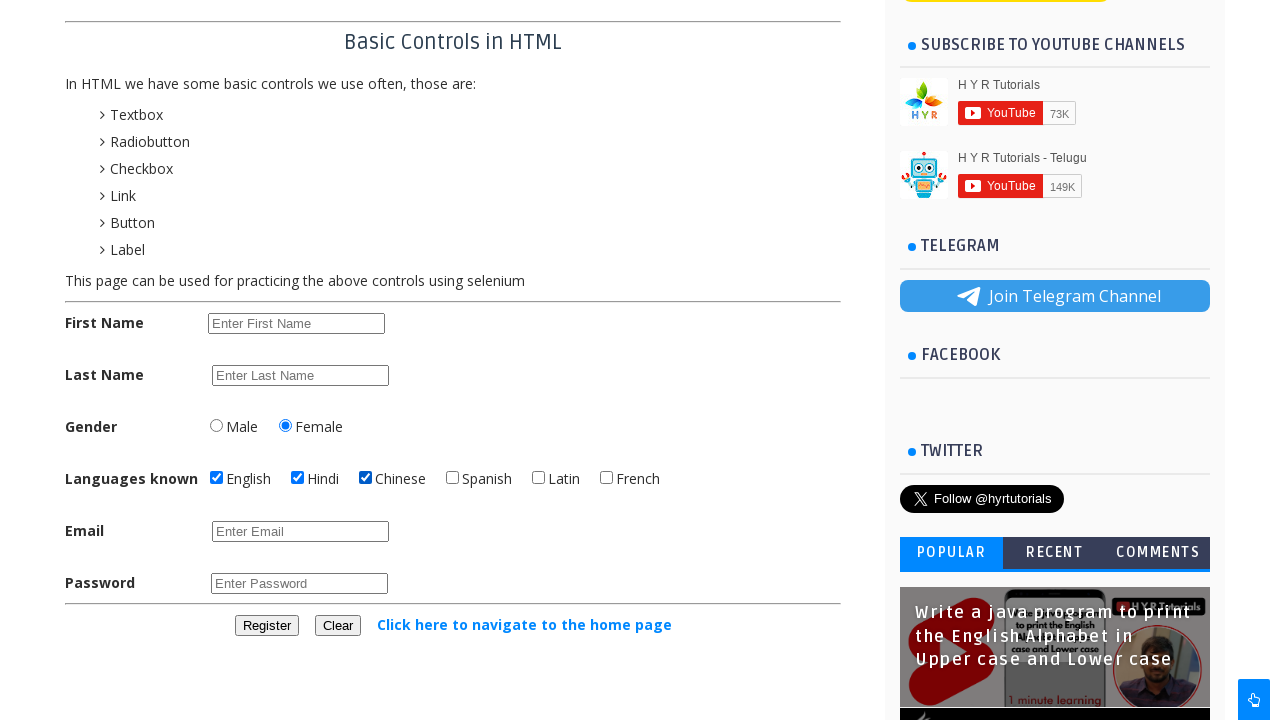

Clicked language checkbox 4 at (452, 478) on input[name='language'] >> nth=3
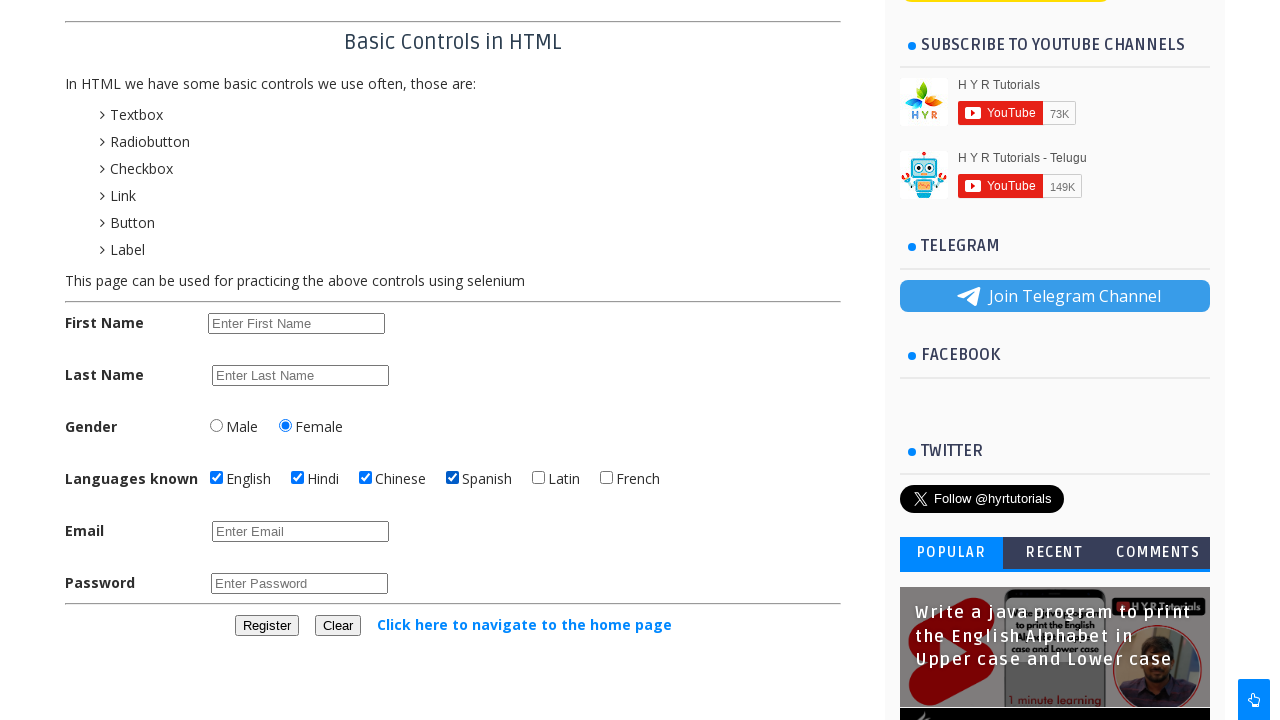

Clicked language checkbox 5 at (538, 478) on input[name='language'] >> nth=4
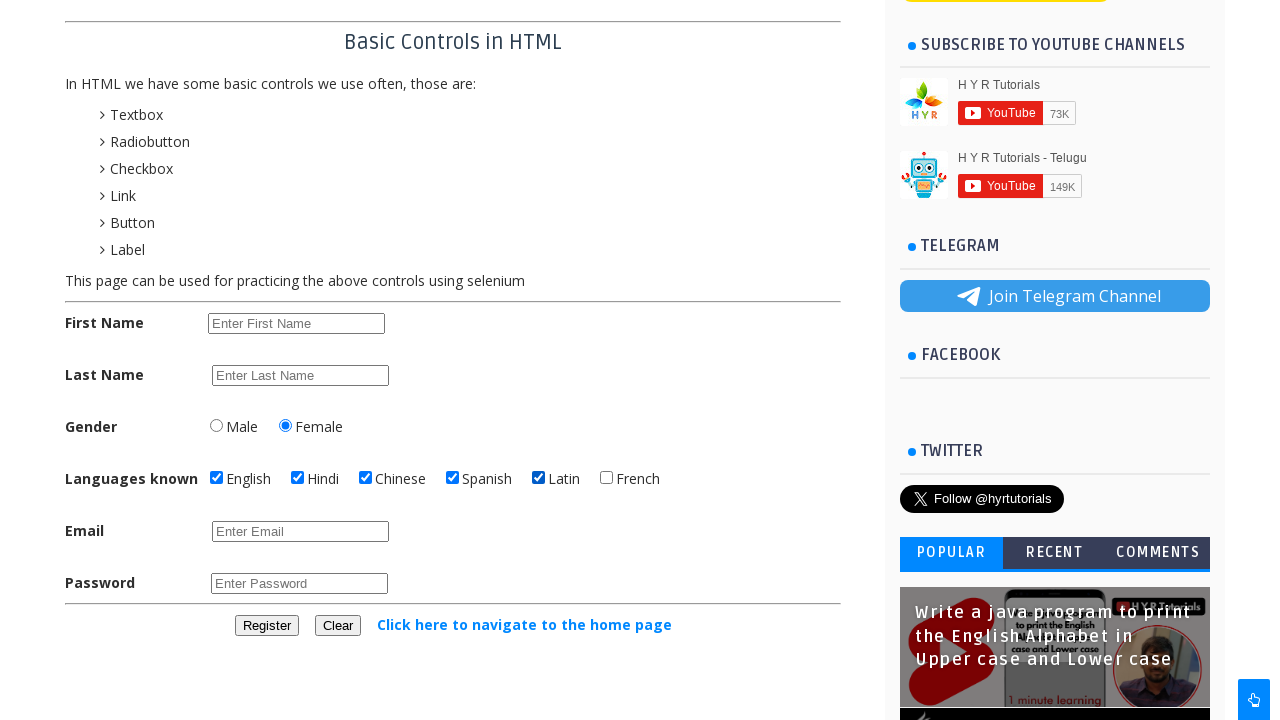

Clicked language checkbox 6 at (606, 478) on input[name='language'] >> nth=5
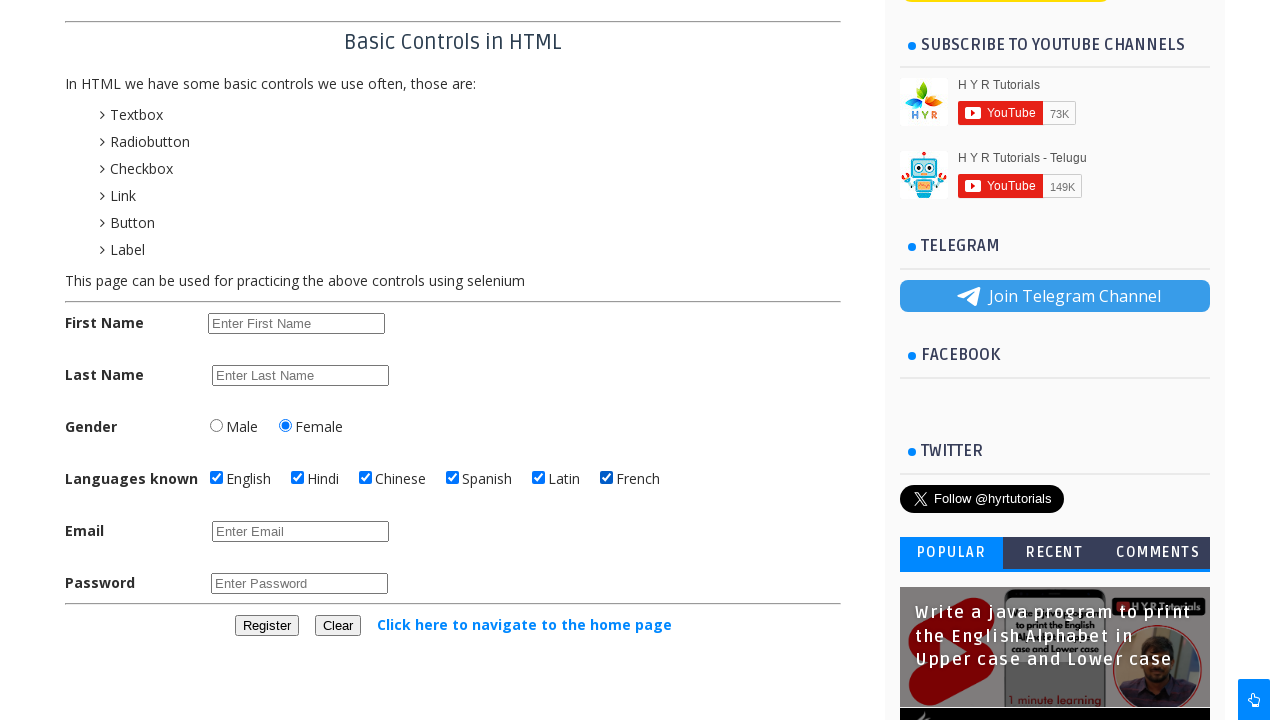

Clicked register button at (266, 626) on #registerbtn
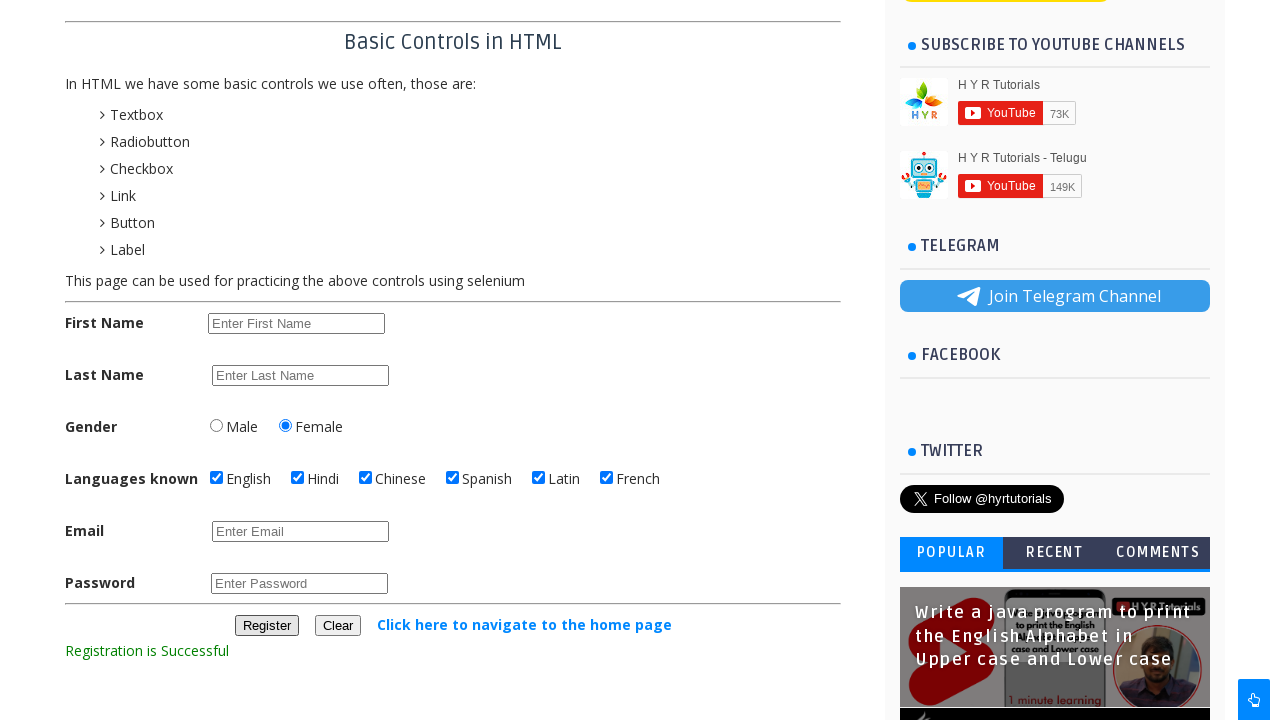

Waited 2 seconds for form submission effects
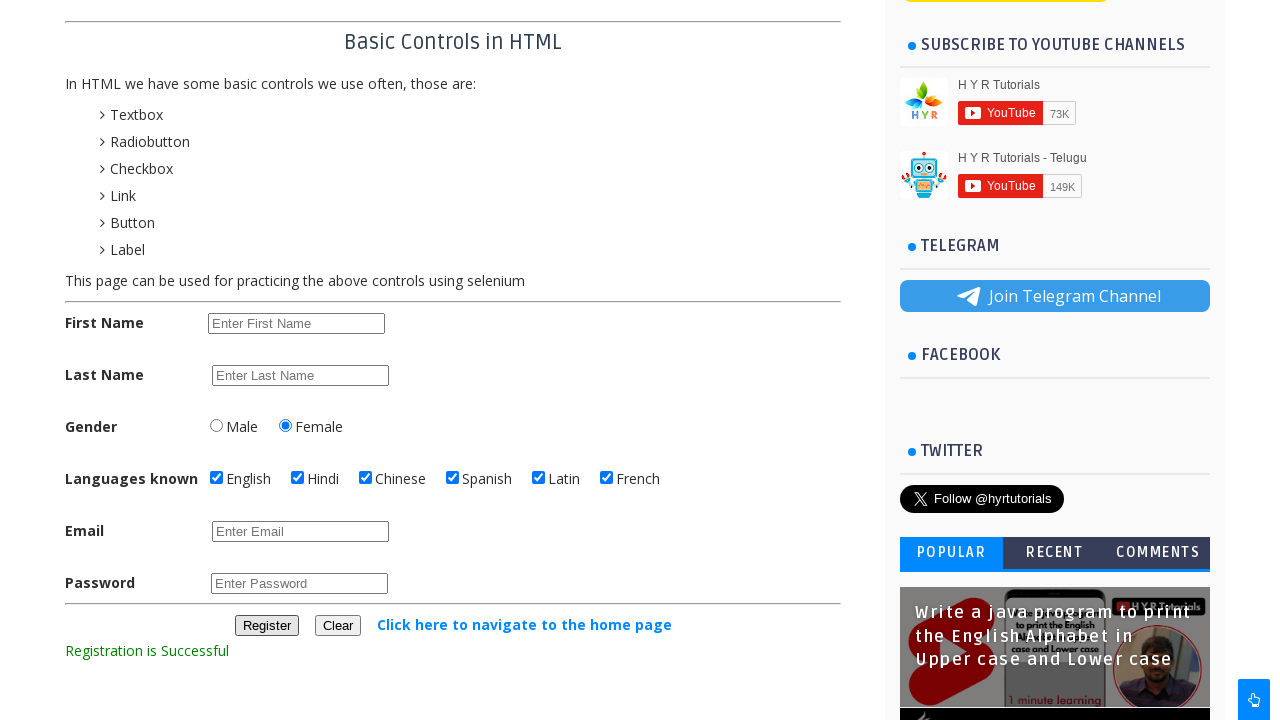

Clicked navigation link to home page at (524, 624) on text='Click here to navigate to the home page'
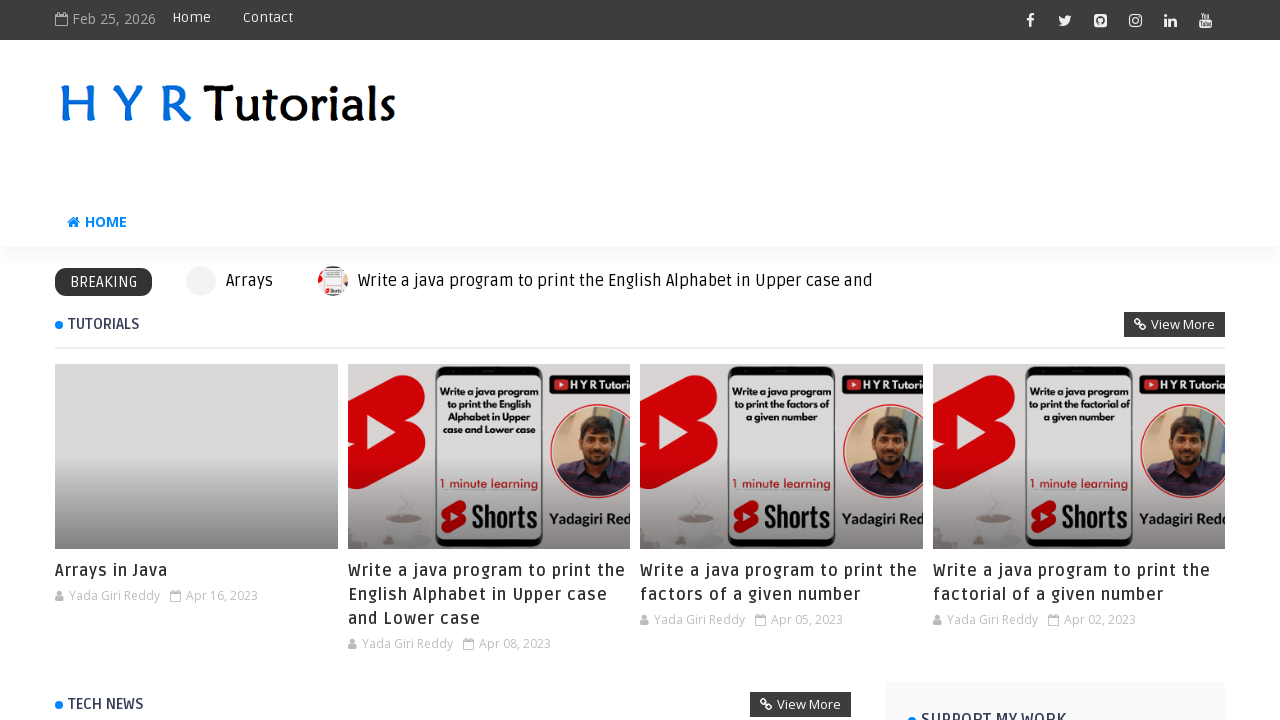

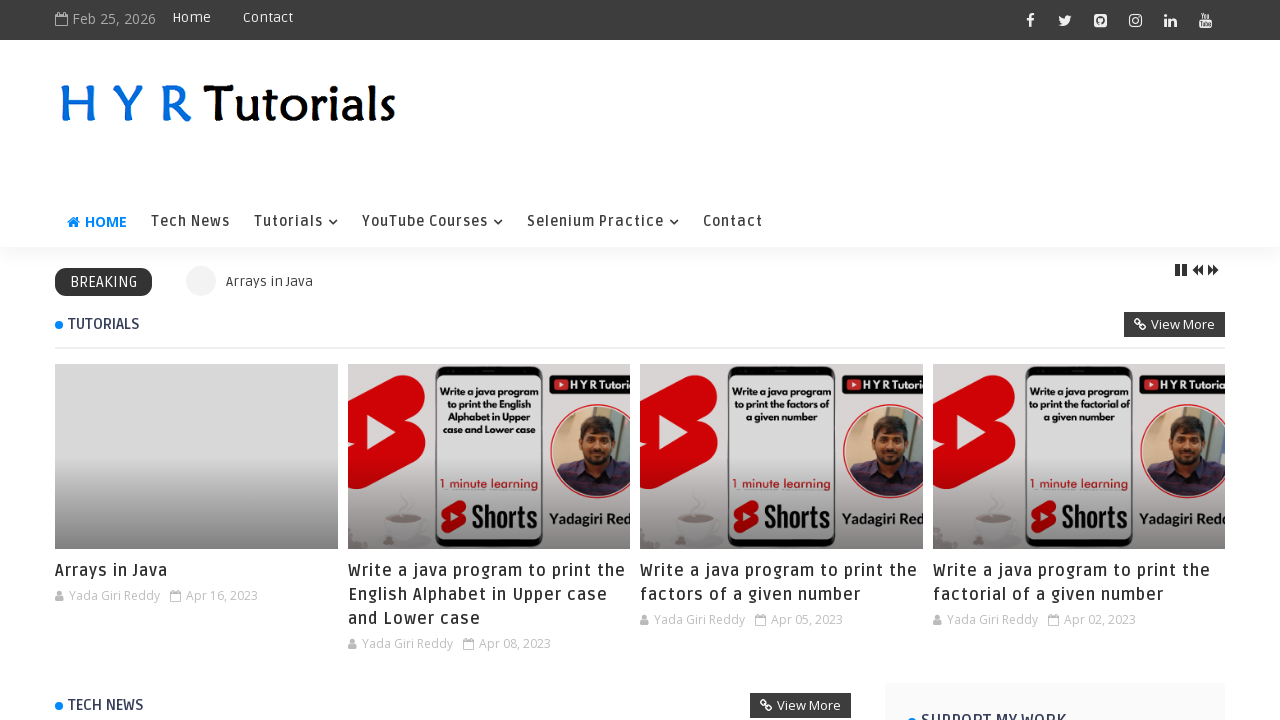